Navigates to EDGAR report page, scrolls down and clicks download button for GHG booklet

Starting URL: https://edgar.jrc.ec.europa.eu/report_2024#emissions_table

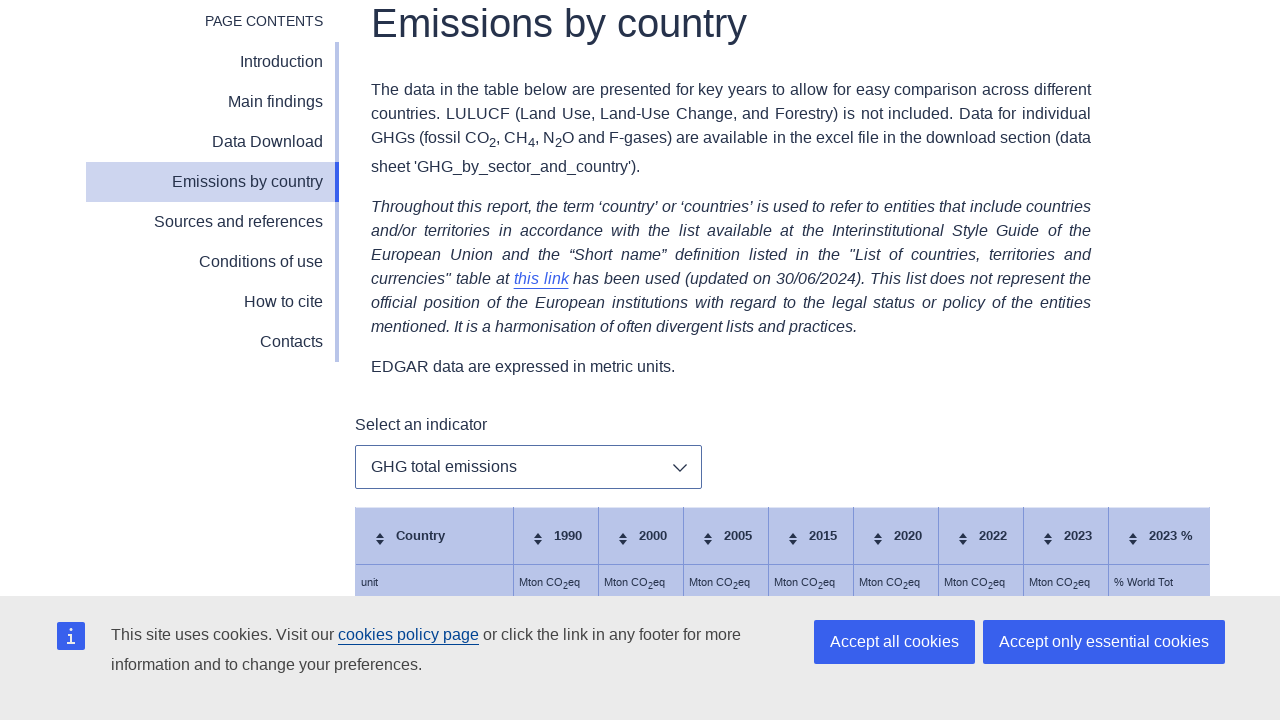

Waited 3 seconds for EDGAR report page to load
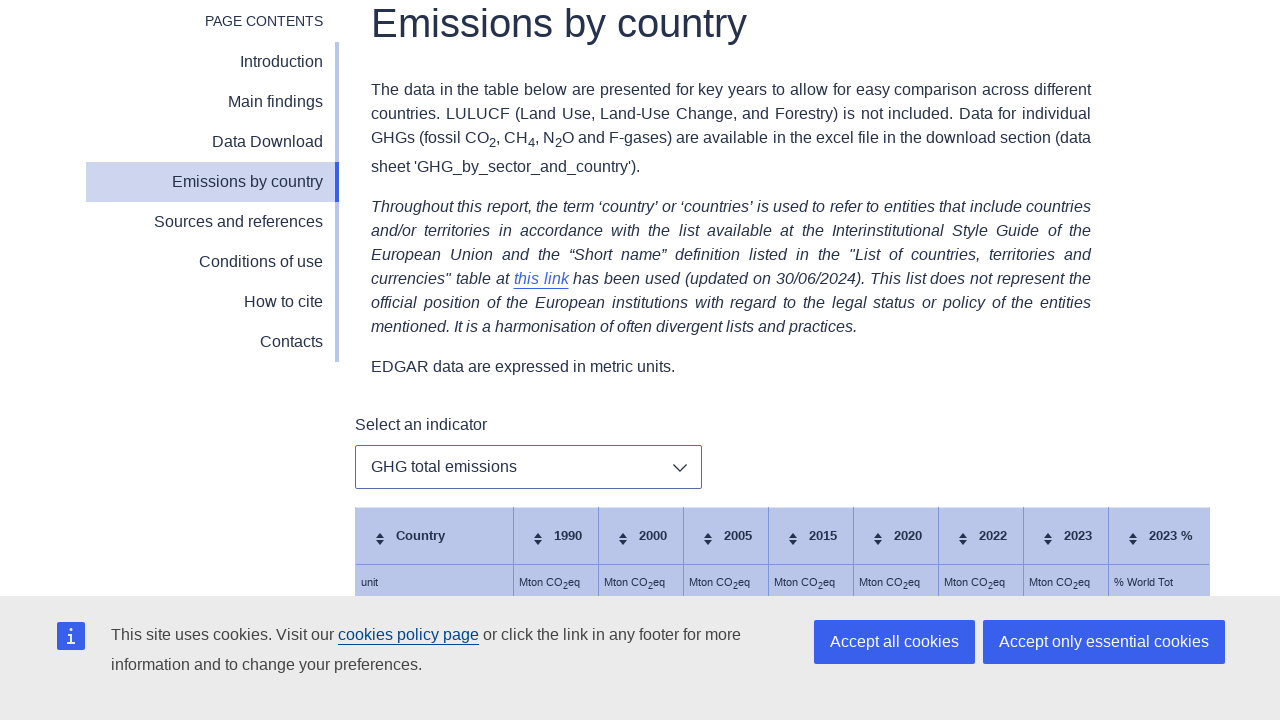

Scrolled to bottom of page to reveal download button
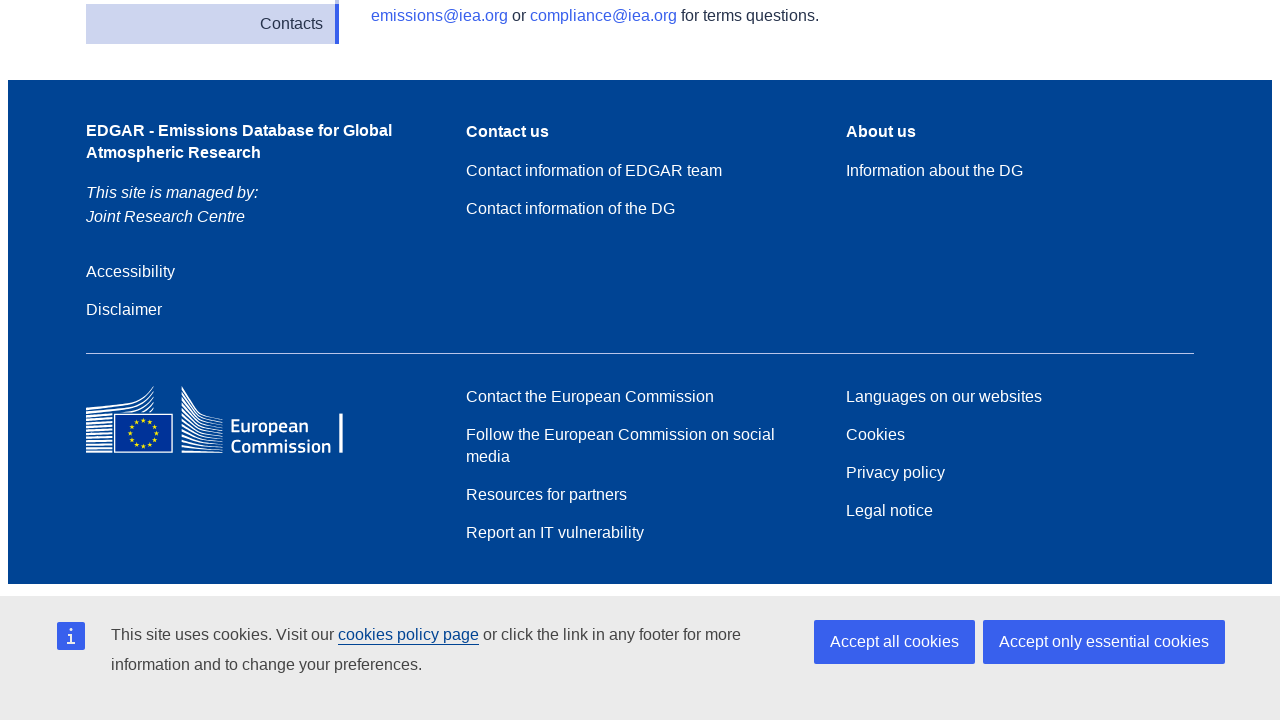

Waited 3 seconds for page content to settle after scrolling
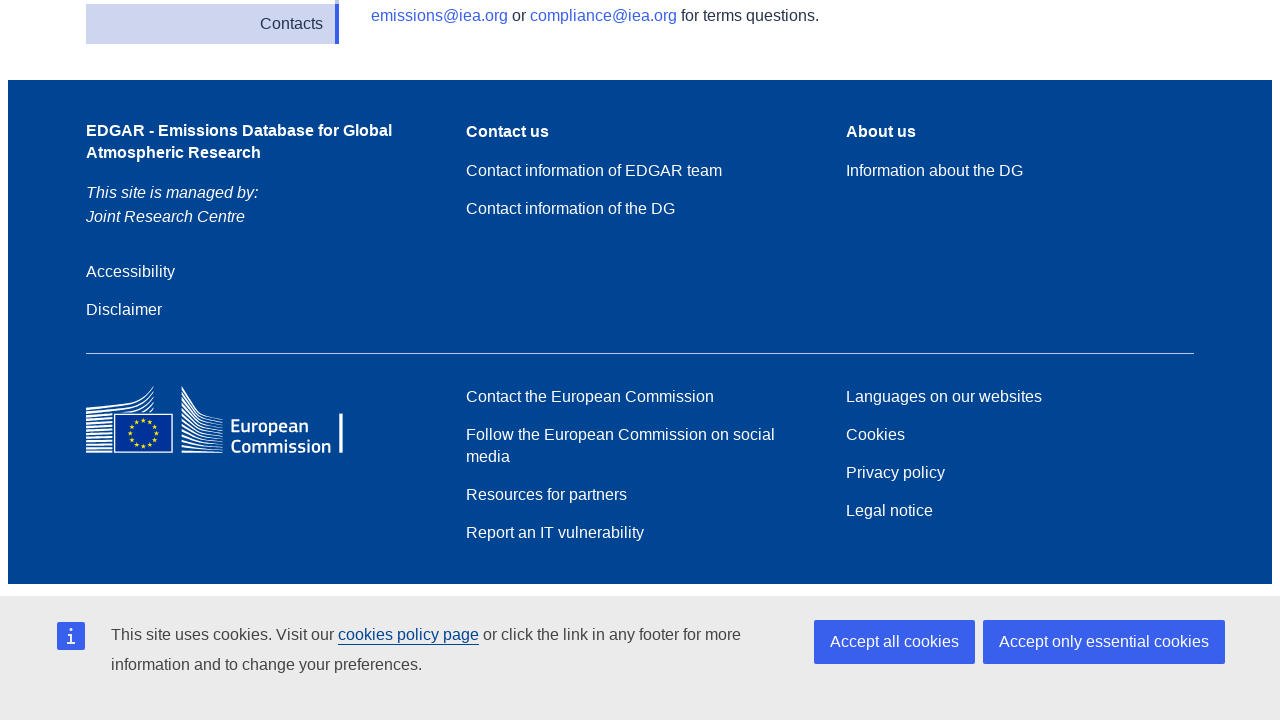

Clicked download button for GHG booklet (EDGAR_2024_GHG_booklet_2024.xlsx) at (1118, 361) on a[href*="EDGAR_2024_GHG_booklet_2024.xlsx"]
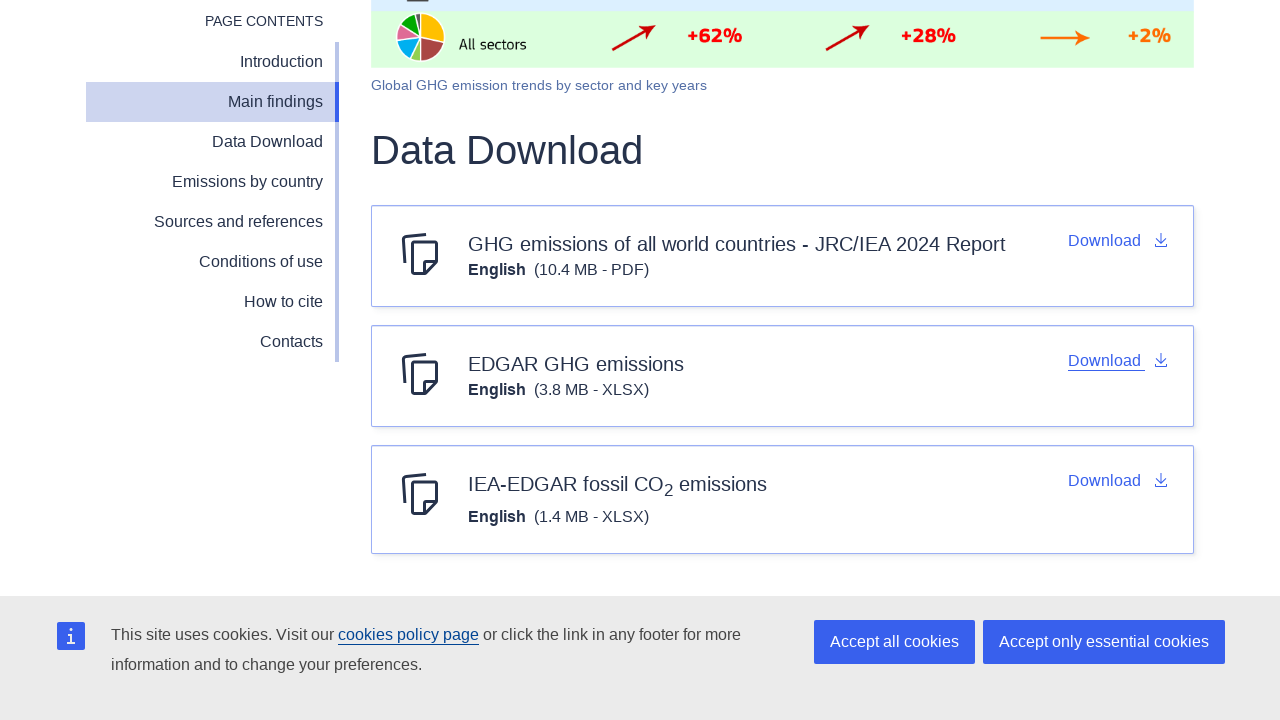

Waited 10 seconds for download to initiate
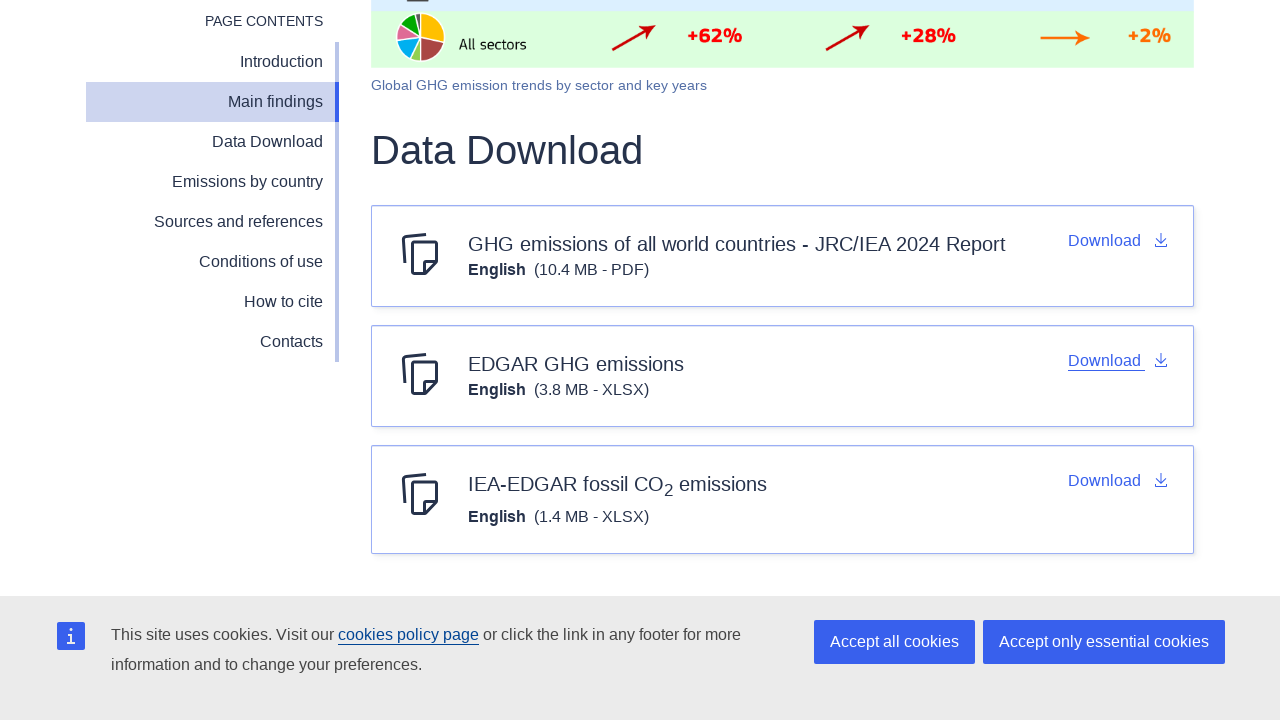

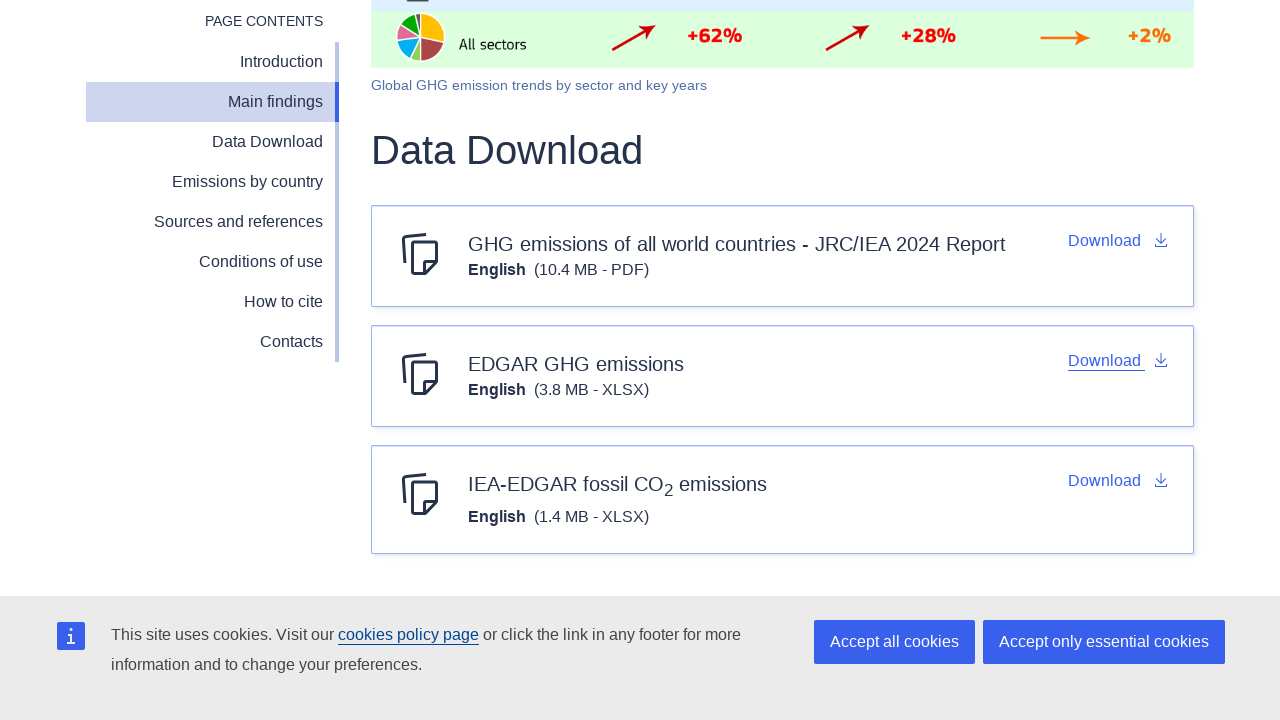